Tests an explicit wait scenario where the script waits for a price element to display "100", then clicks a book button, calculates a mathematical formula based on a displayed value, enters the answer, and submits the form.

Starting URL: http://suninjuly.github.io/explicit_wait2.html

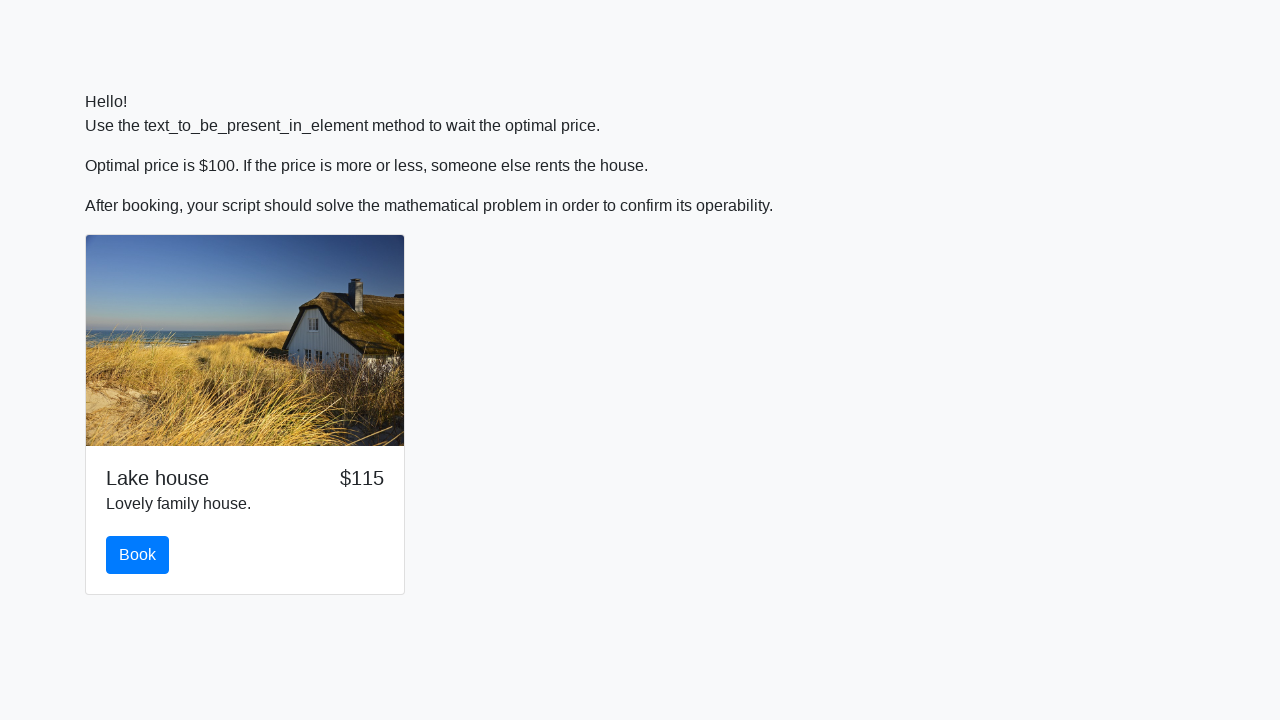

Waited for price element to display '100'
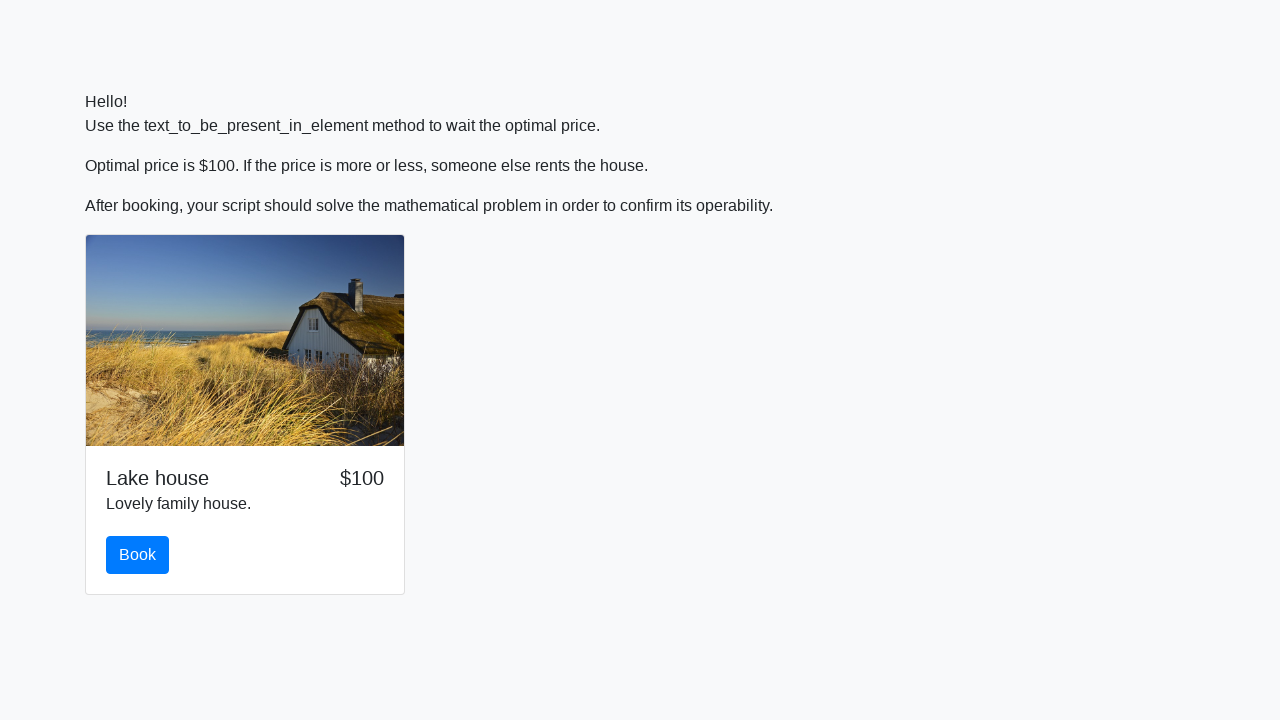

Clicked the book button at (138, 555) on #book
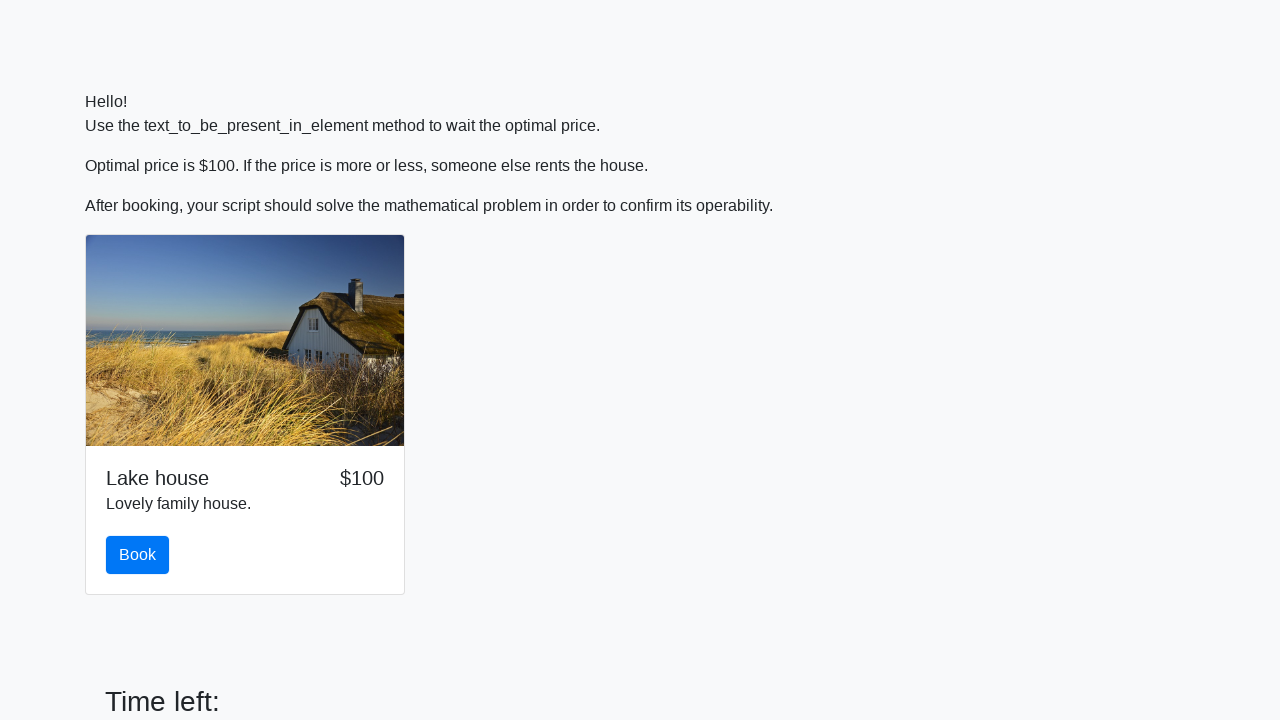

Retrieved x value from input_value element: 720
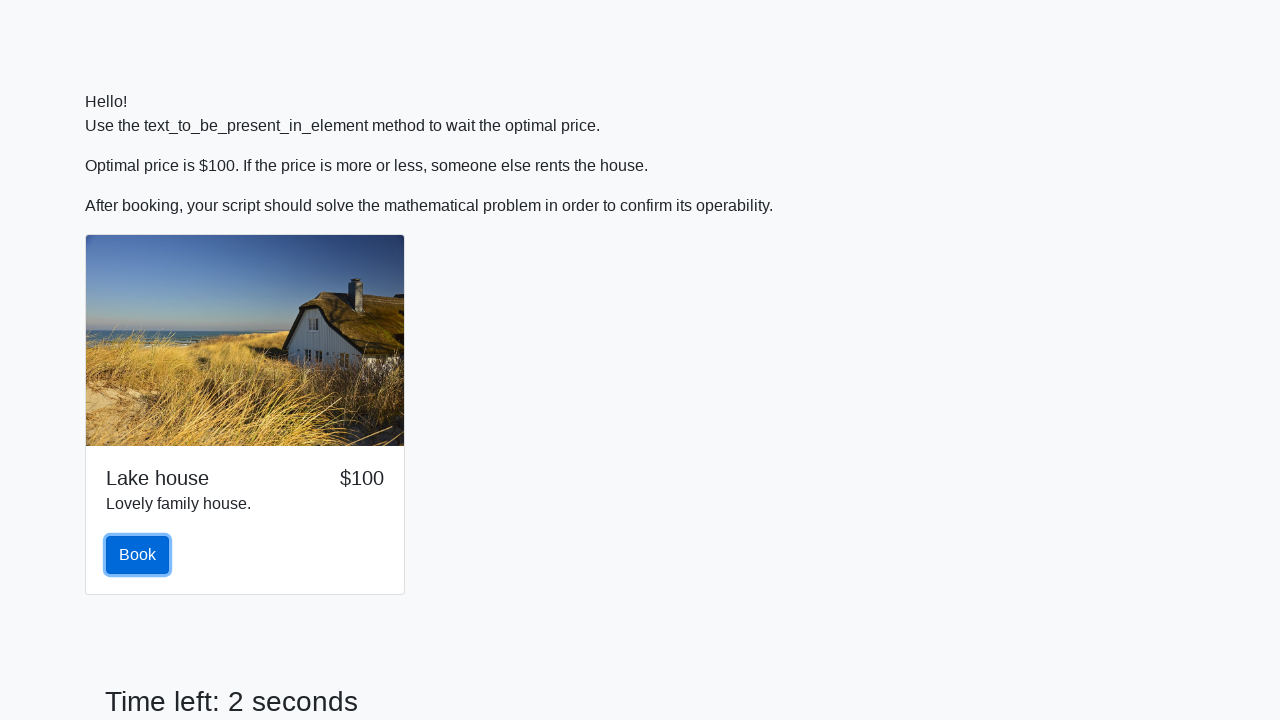

Calculated answer using formula log(abs(12*sin(x))): 1.8762324039004032
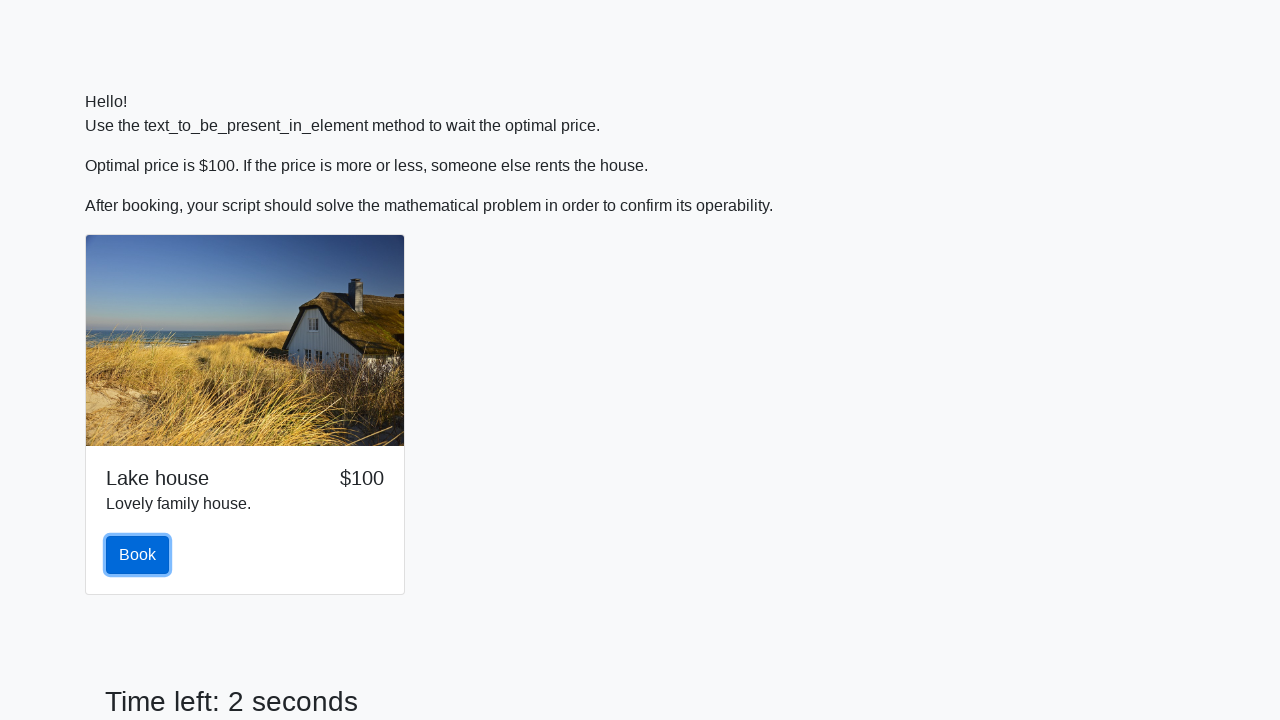

Filled answer field with calculated value: 1.8762324039004032 on #answer
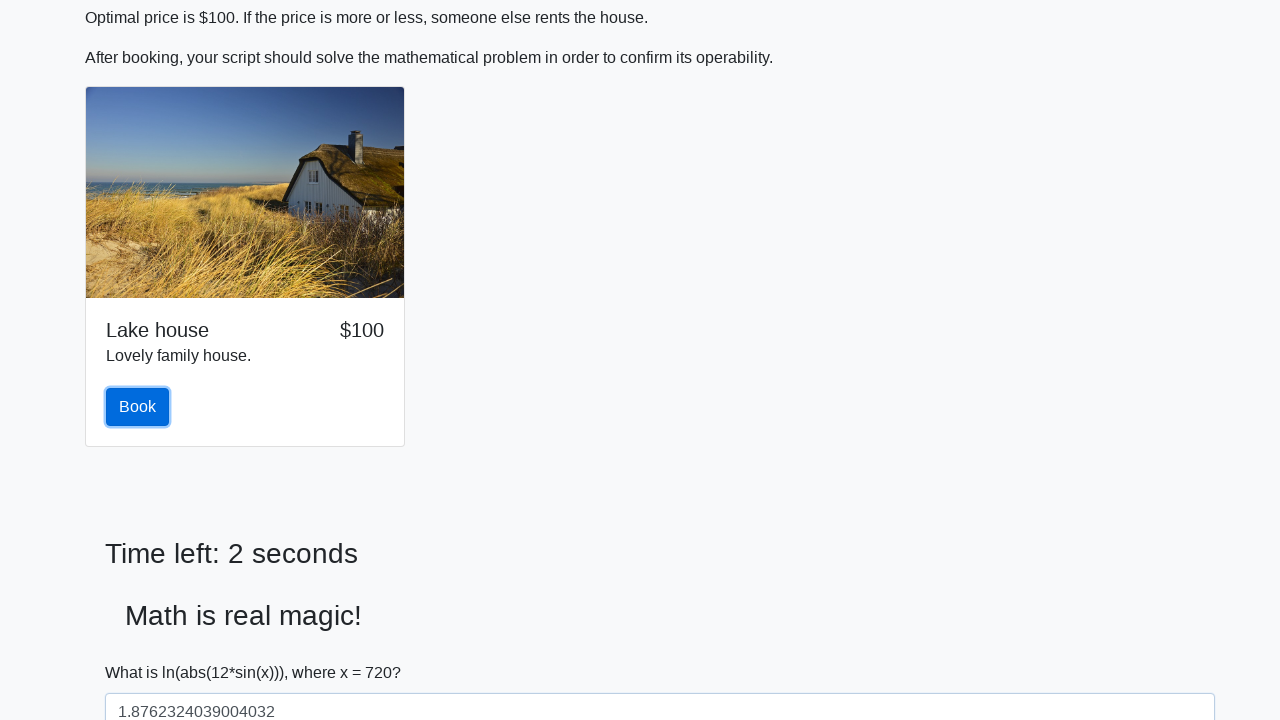

Clicked the solve button to submit the form at (143, 651) on #solve
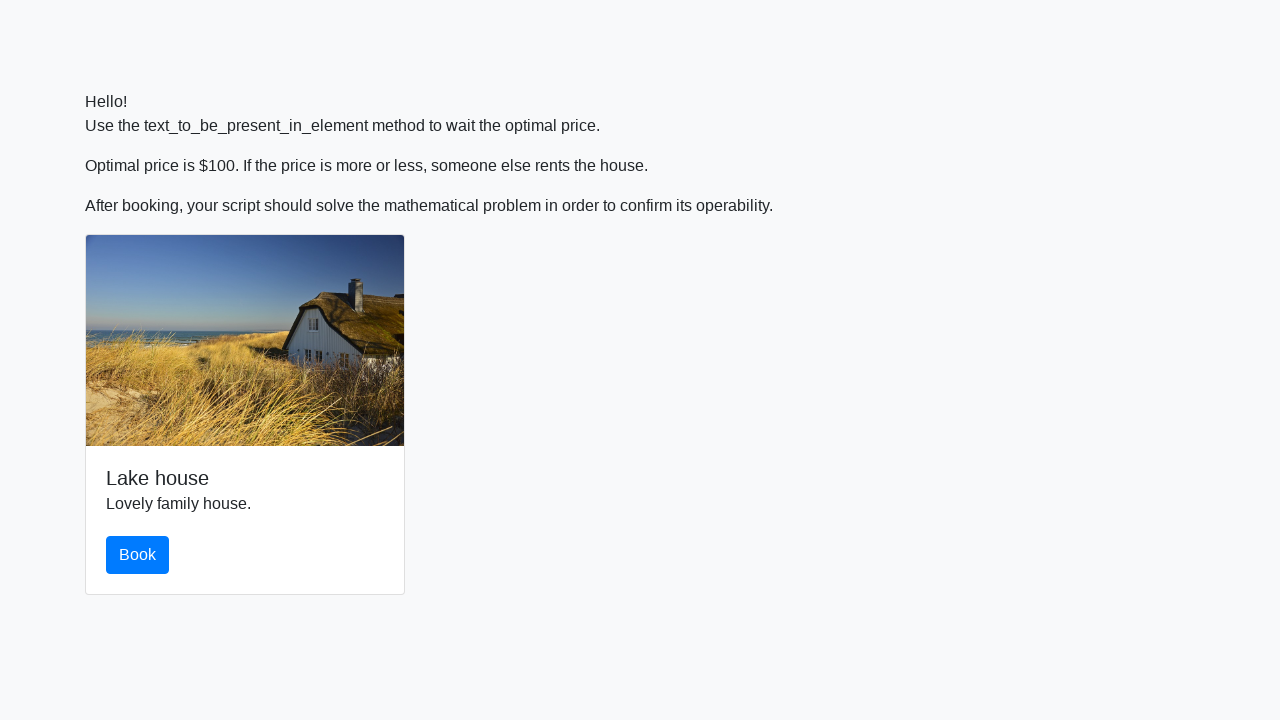

Waited 2 seconds for result
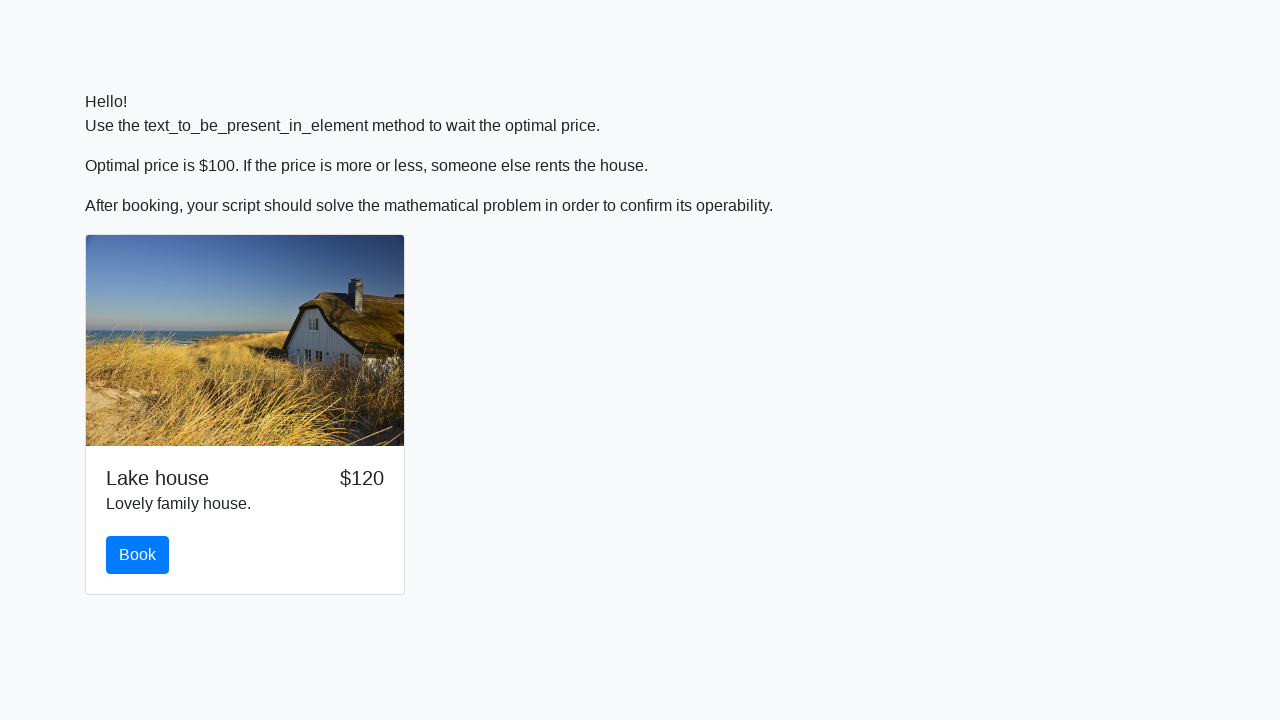

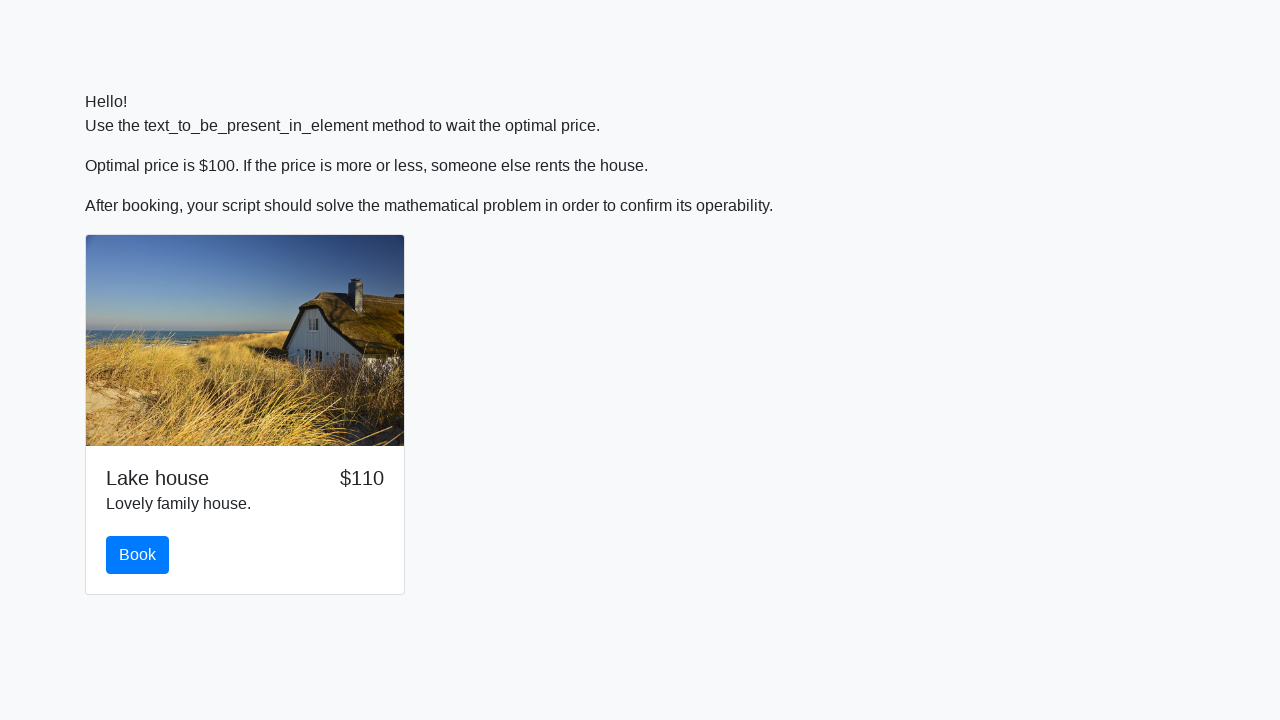